Tests API link that returns 401 Unauthorized status code

Starting URL: https://demoqa.com/elements

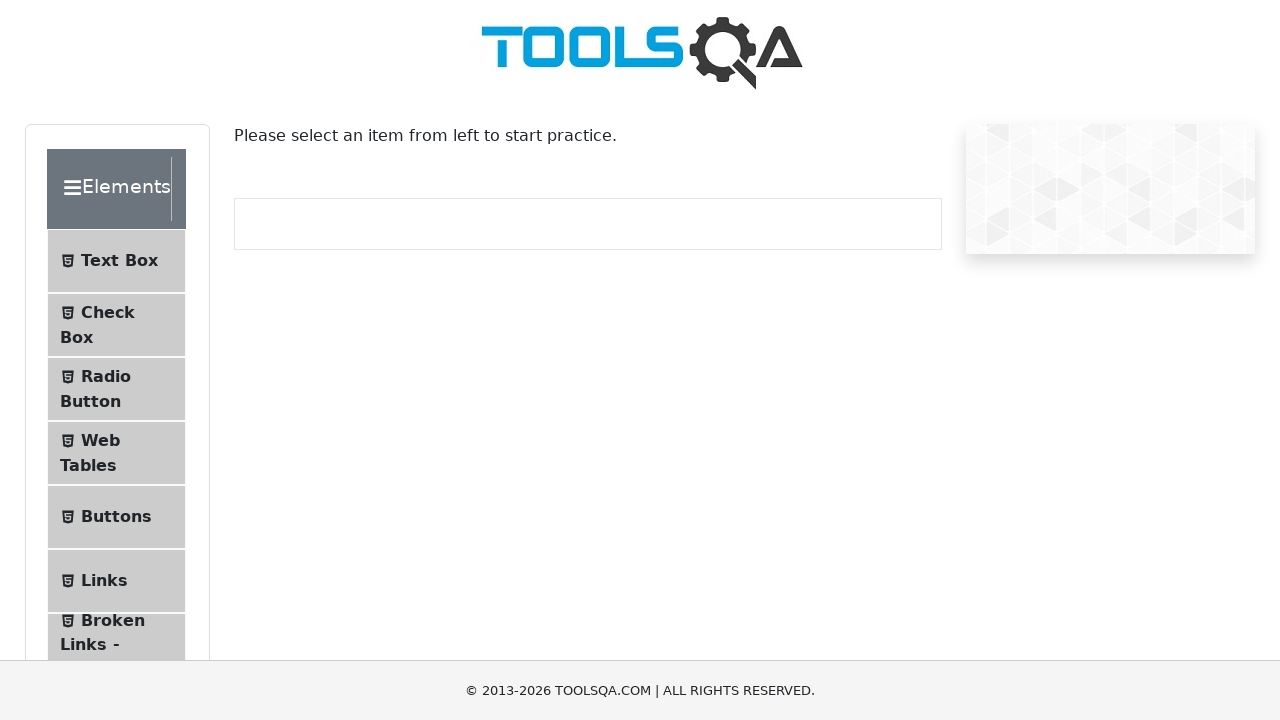

Scrolled Links menu item into view
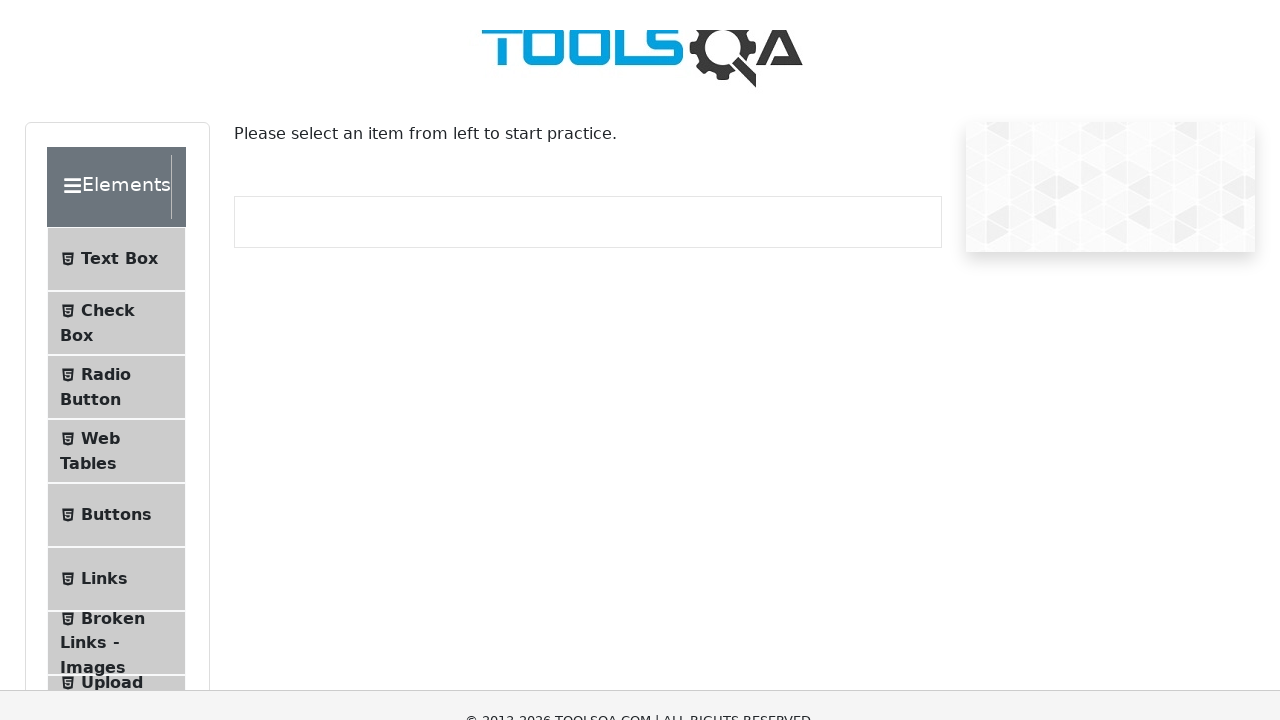

Clicked Links menu item at (116, 32) on #item-5
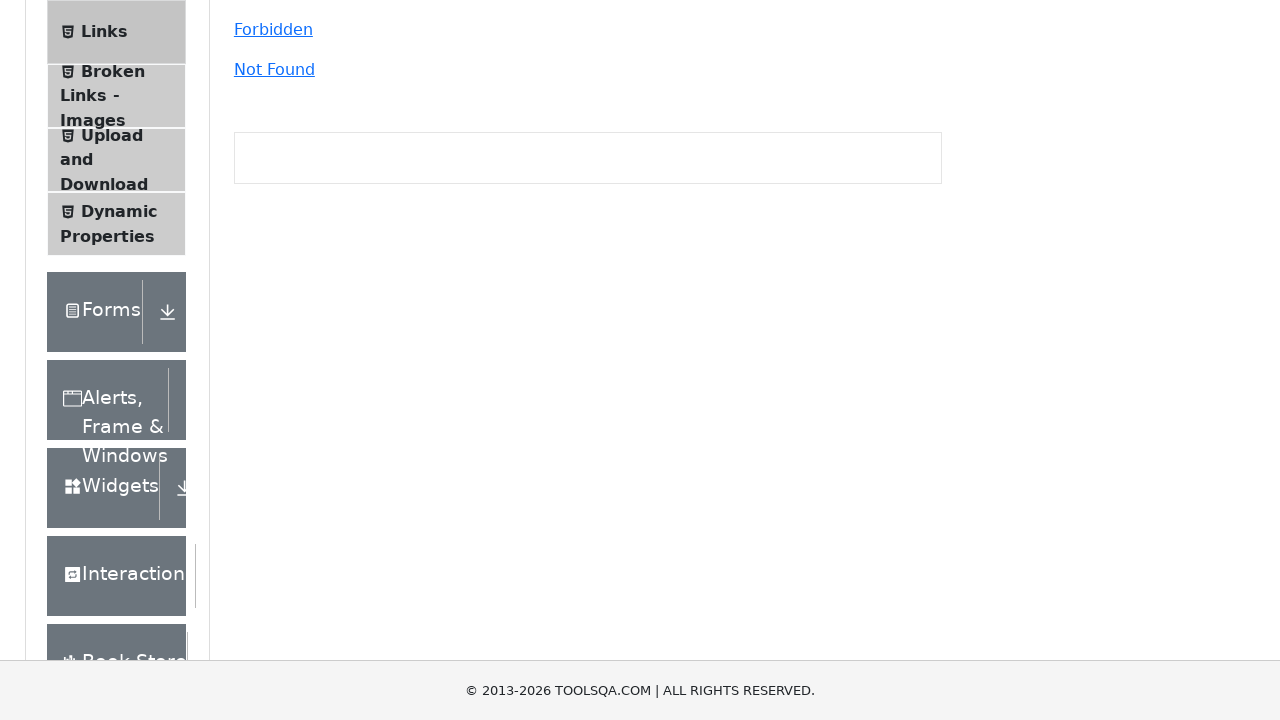

Waited 1 second for page to load
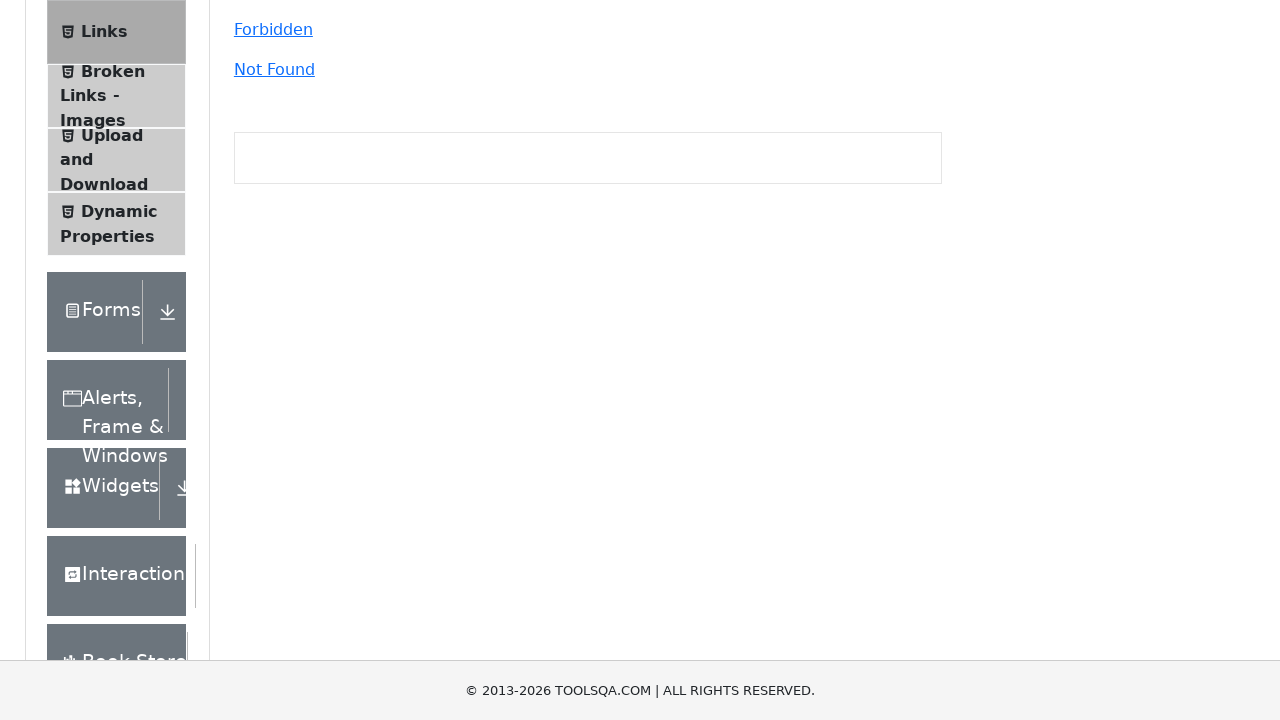

Scrolled Unauthorized link into view
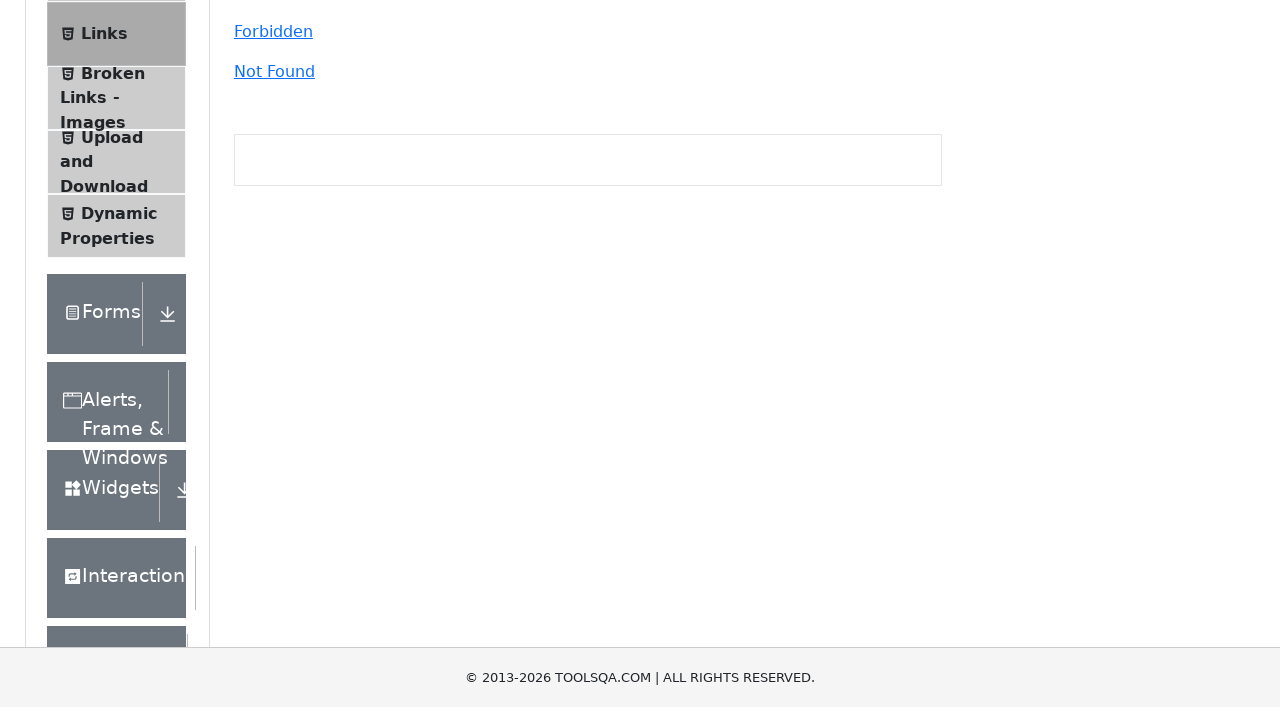

Clicked Unauthorized link to trigger 401 response at (287, 10) on #unauthorized
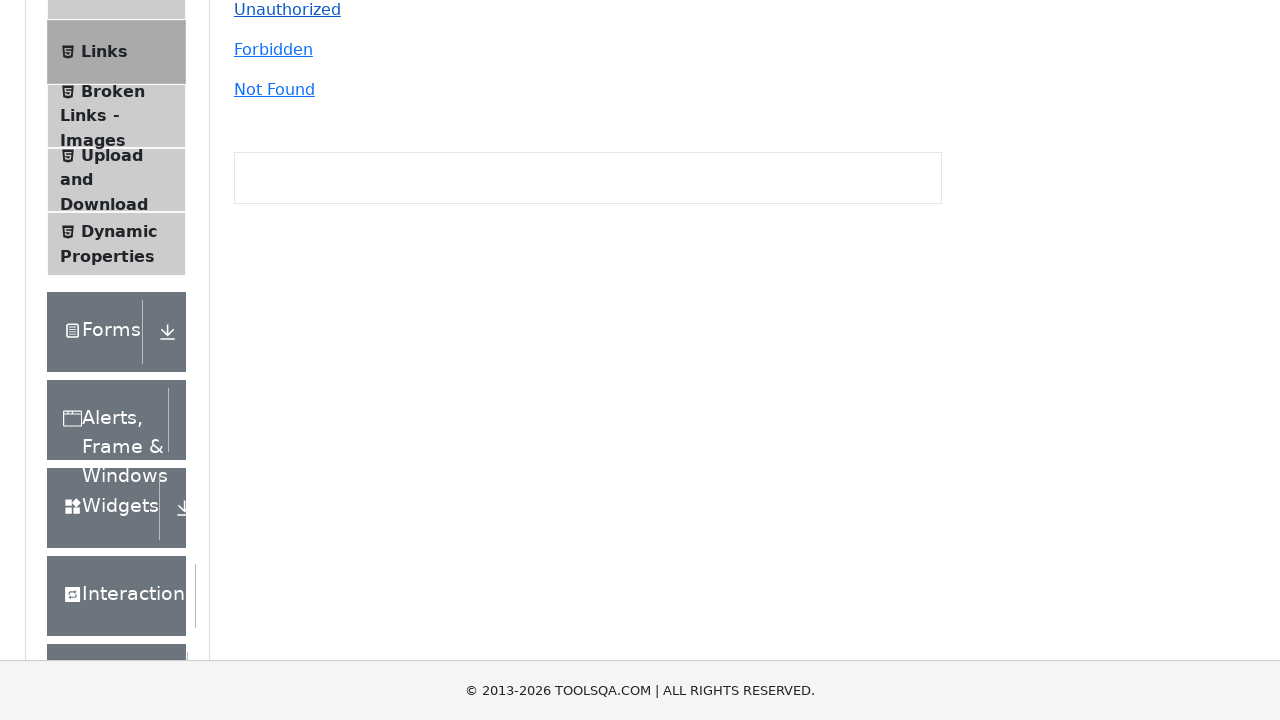

Waited for 401 Unauthorized response message to appear
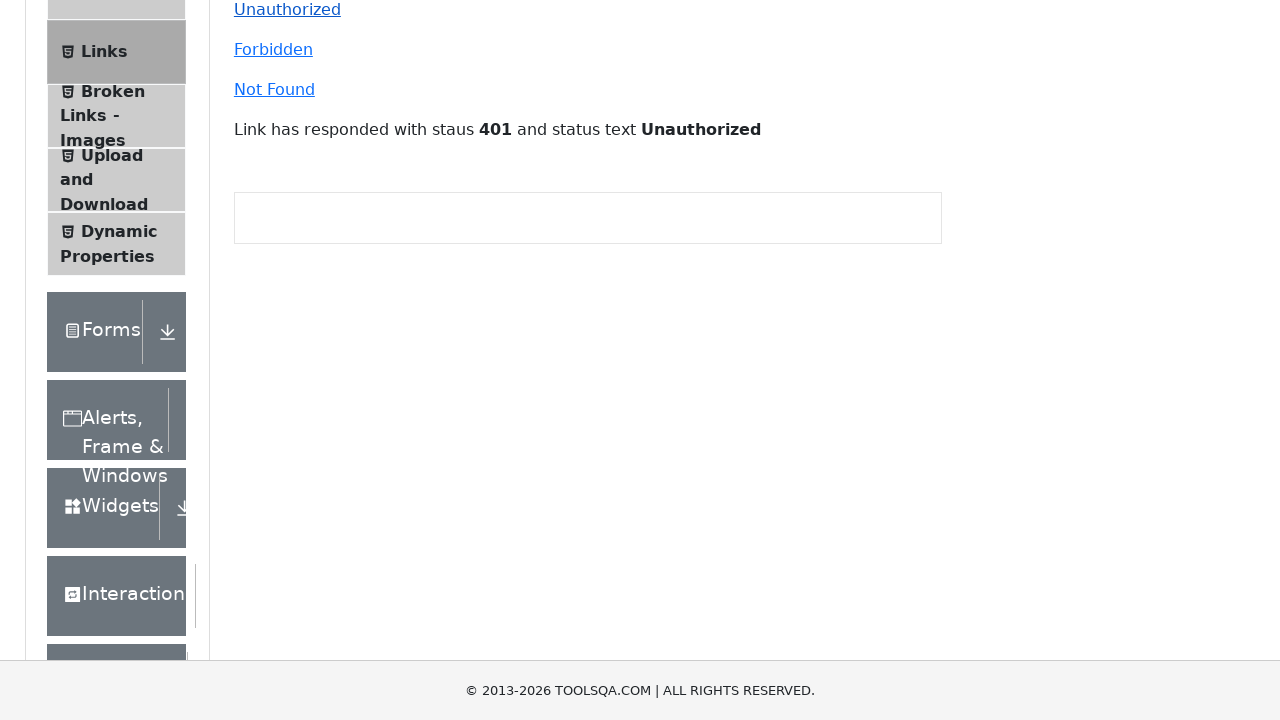

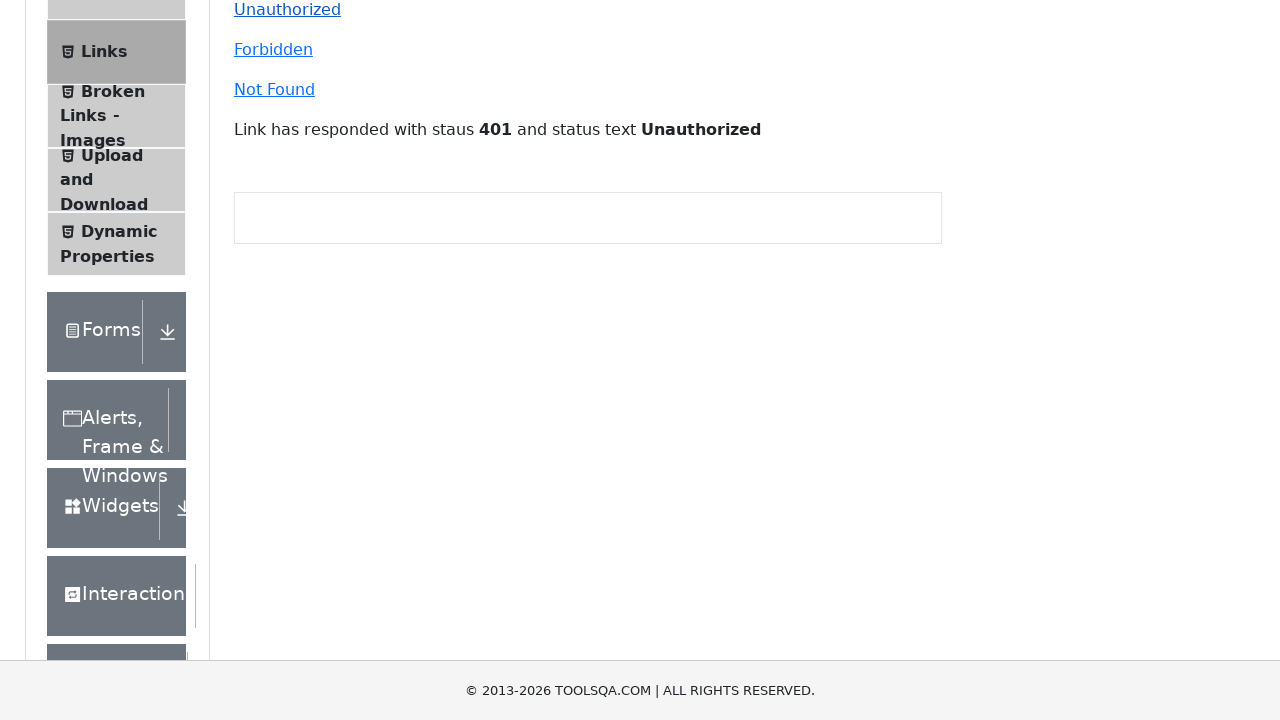